Tests radio button selection by clicking the 'Yes' option and verifying it can be selected

Starting URL: https://demoqa.com/radio-button

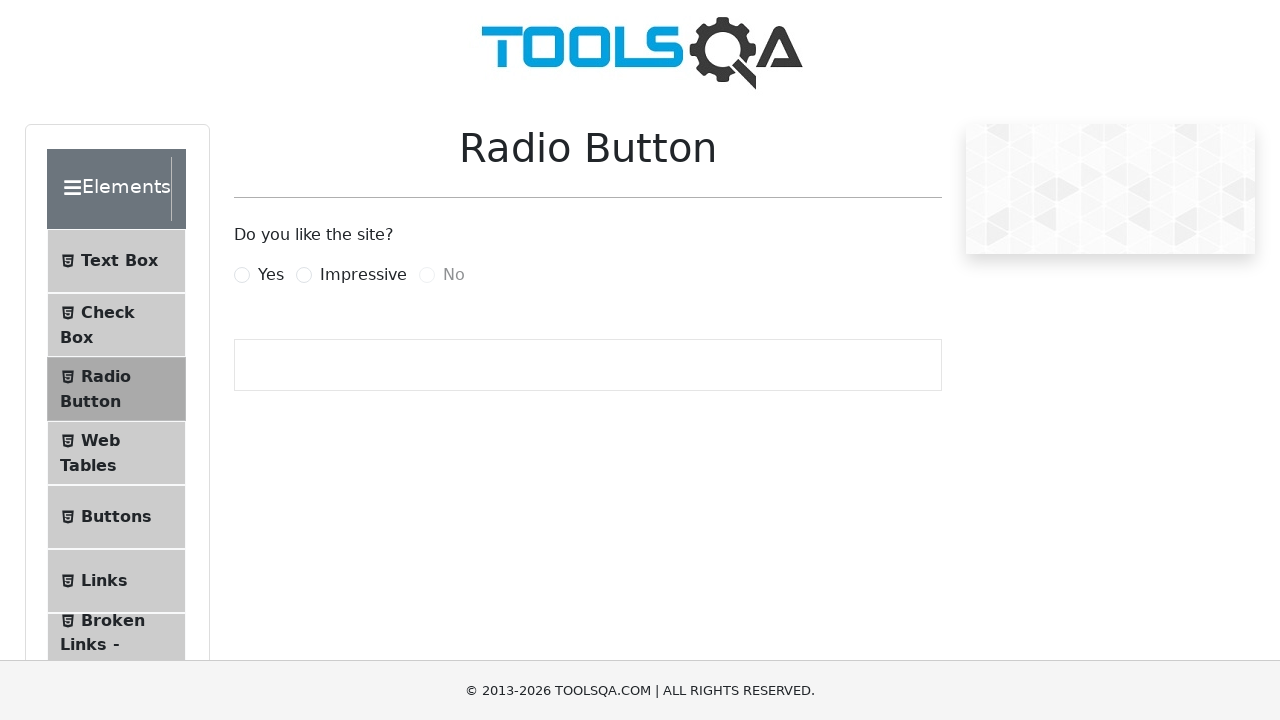

Clicked on the 'Yes' radio button at (271, 275) on label[for='yesRadio']
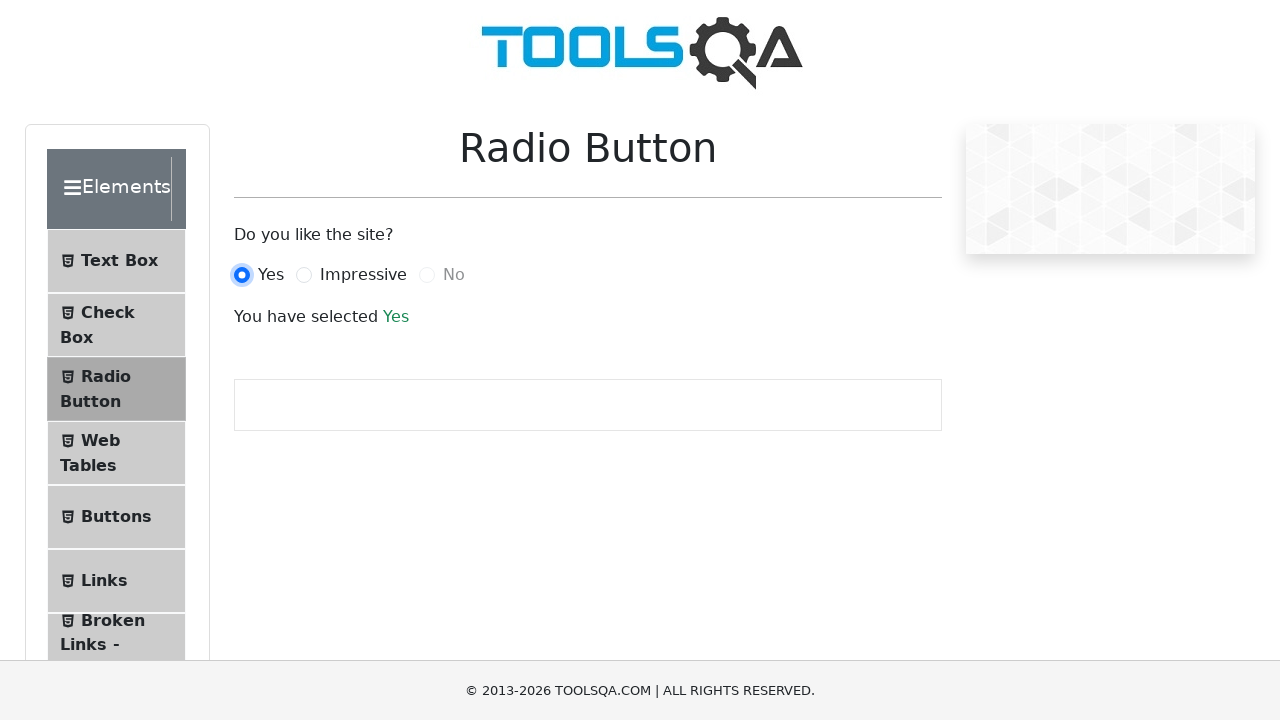

Verified that the 'Yes' radio button is selected
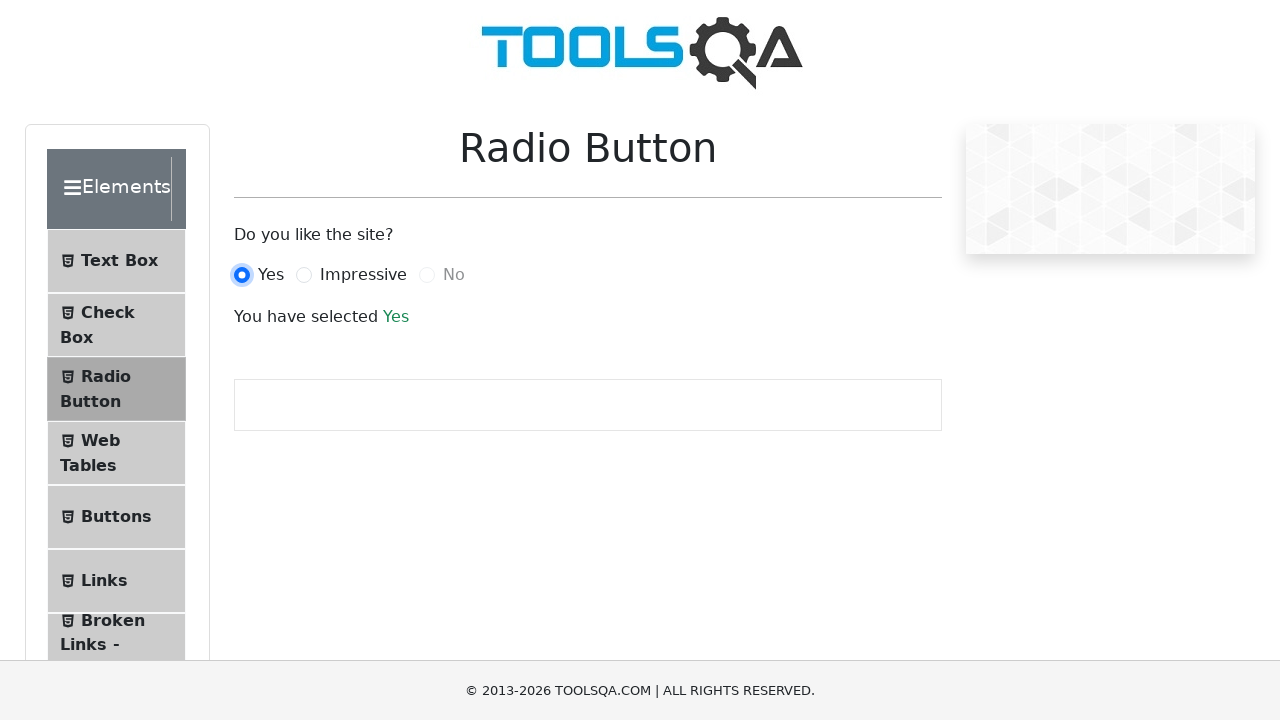

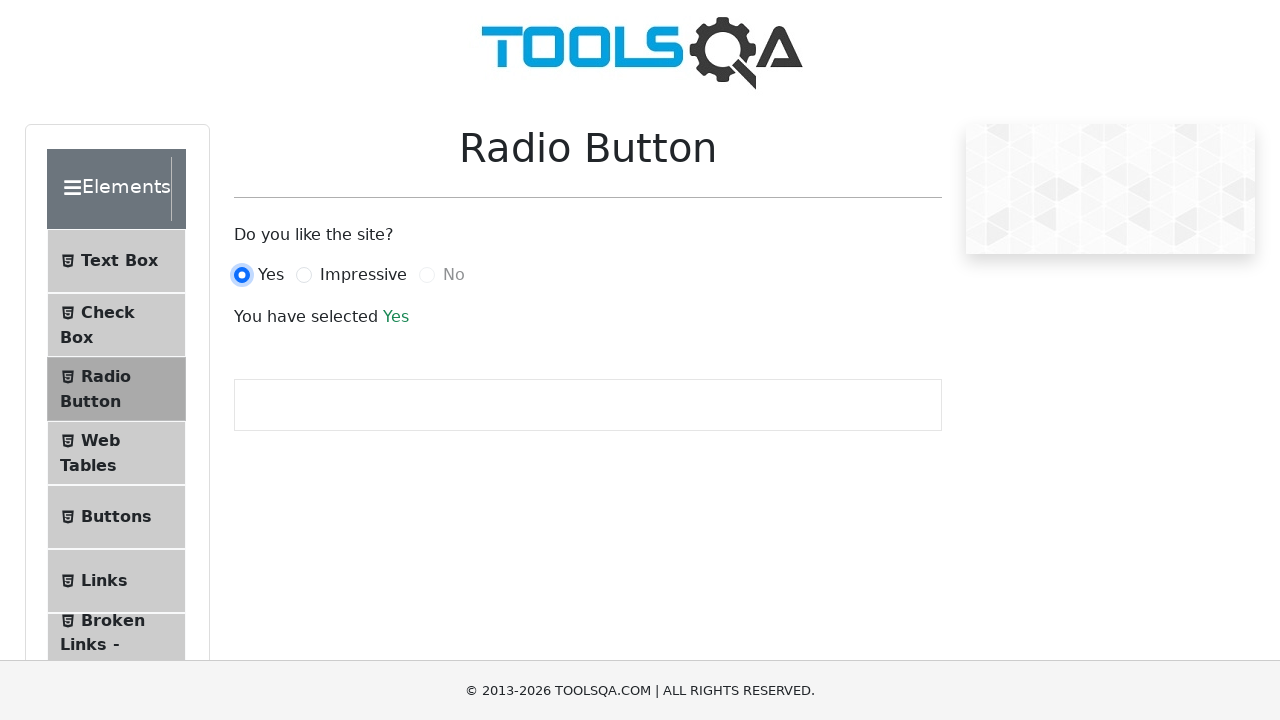